Tests filling a textarea input box on the Selenium demo page and verifies the value is correctly entered

Starting URL: https://seleniumbase.io/demo_page/

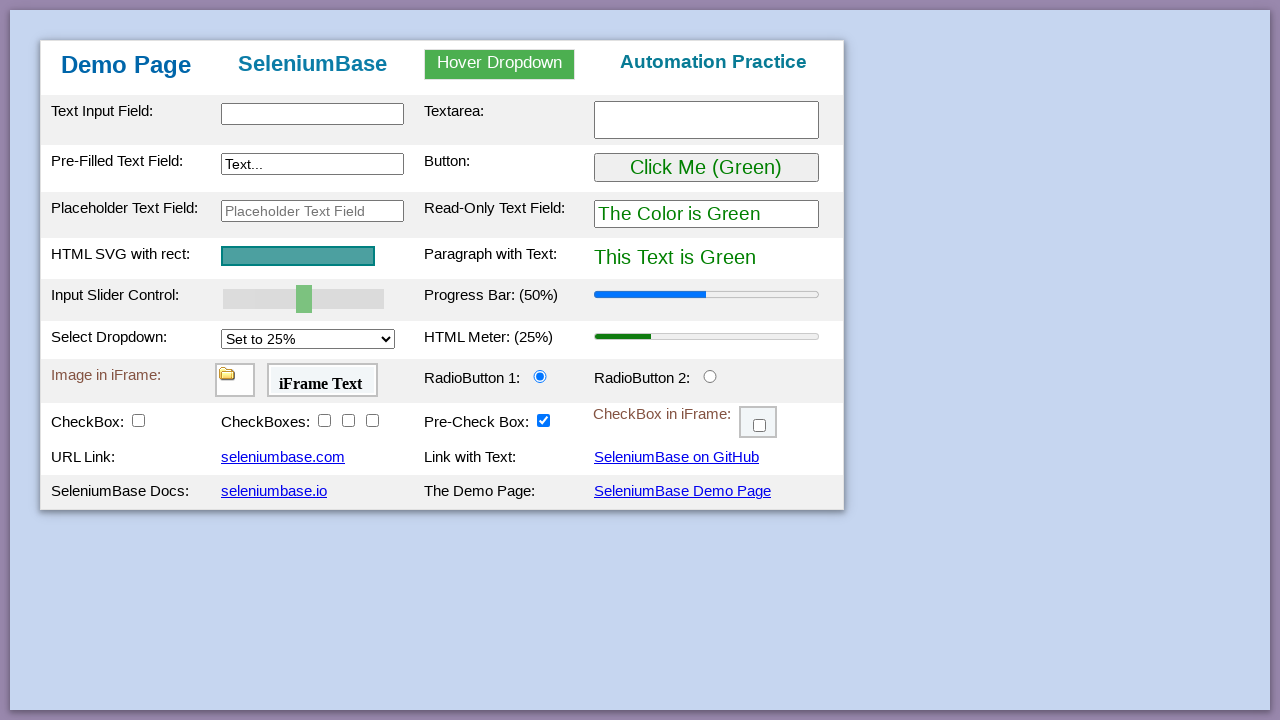

Filled textarea input box with 'Hello Playwright Test' on #myTextarea
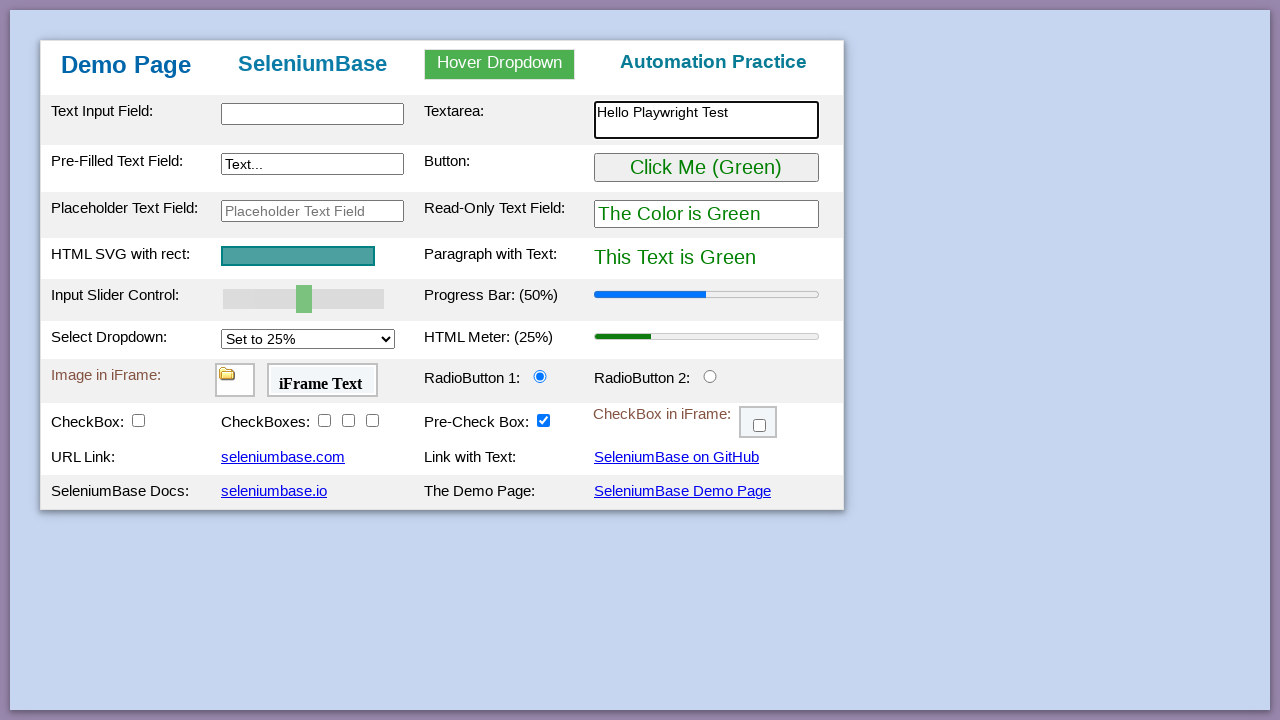

Retrieved textarea input value
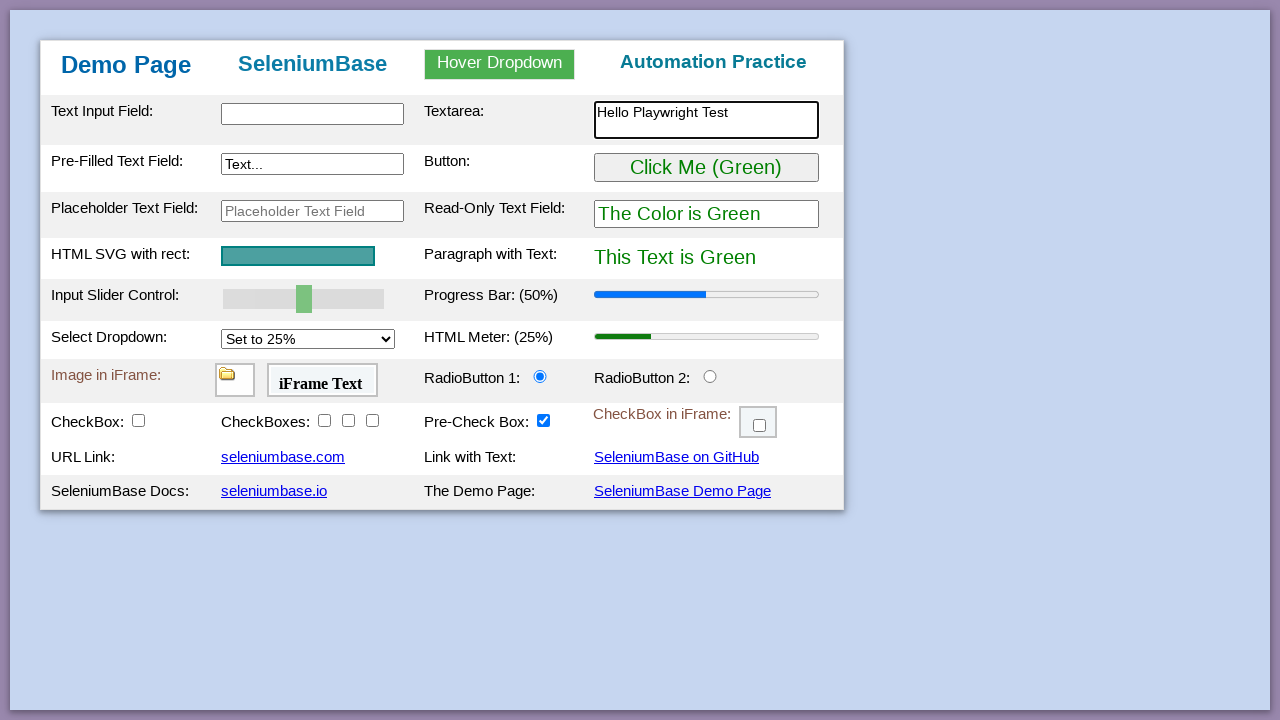

Verified textarea contains expected value 'Hello Playwright Test'
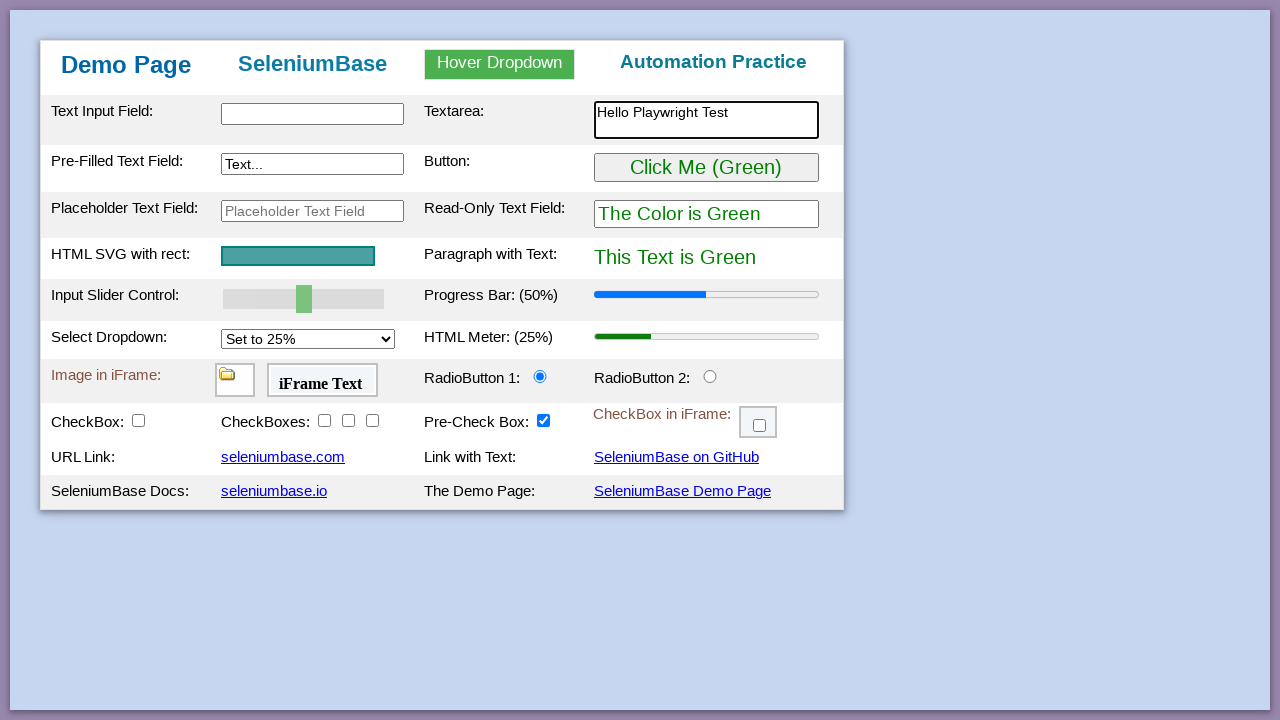

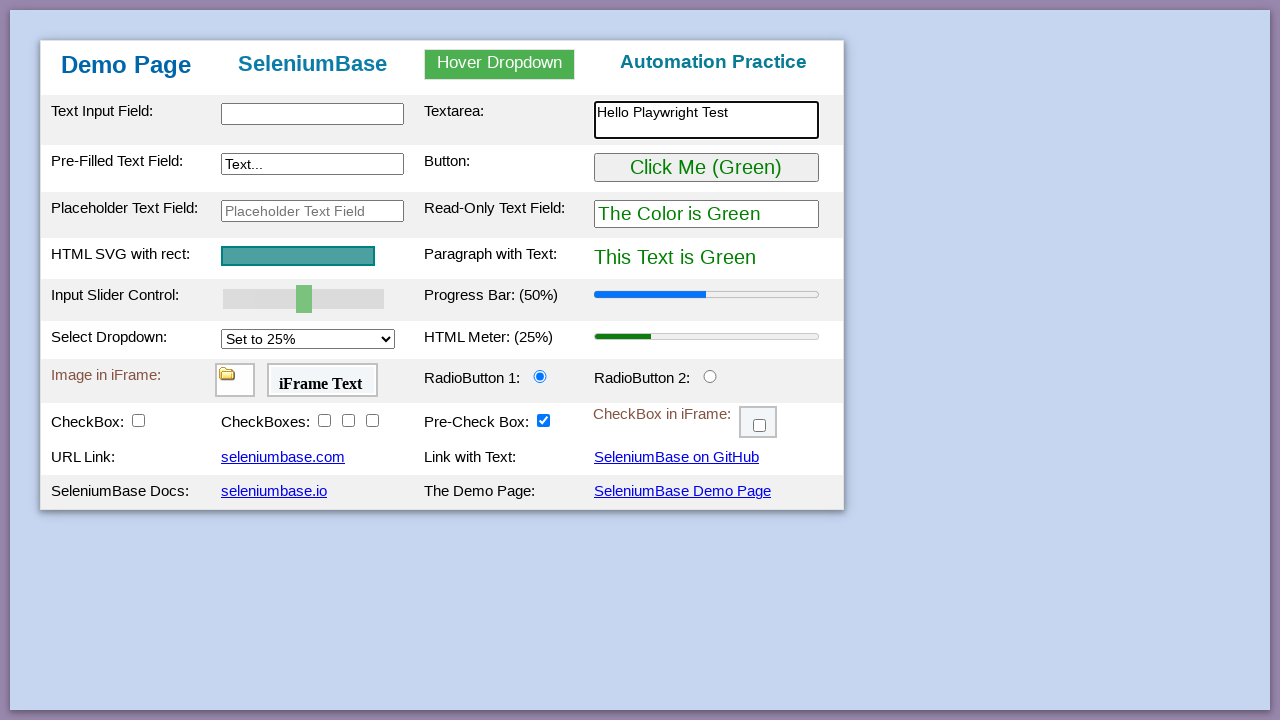